Tests webpage refresh functionality by navigating to an automation practice page and refreshing it

Starting URL: https://rahulshettyacademy.com/AutomationPractice/

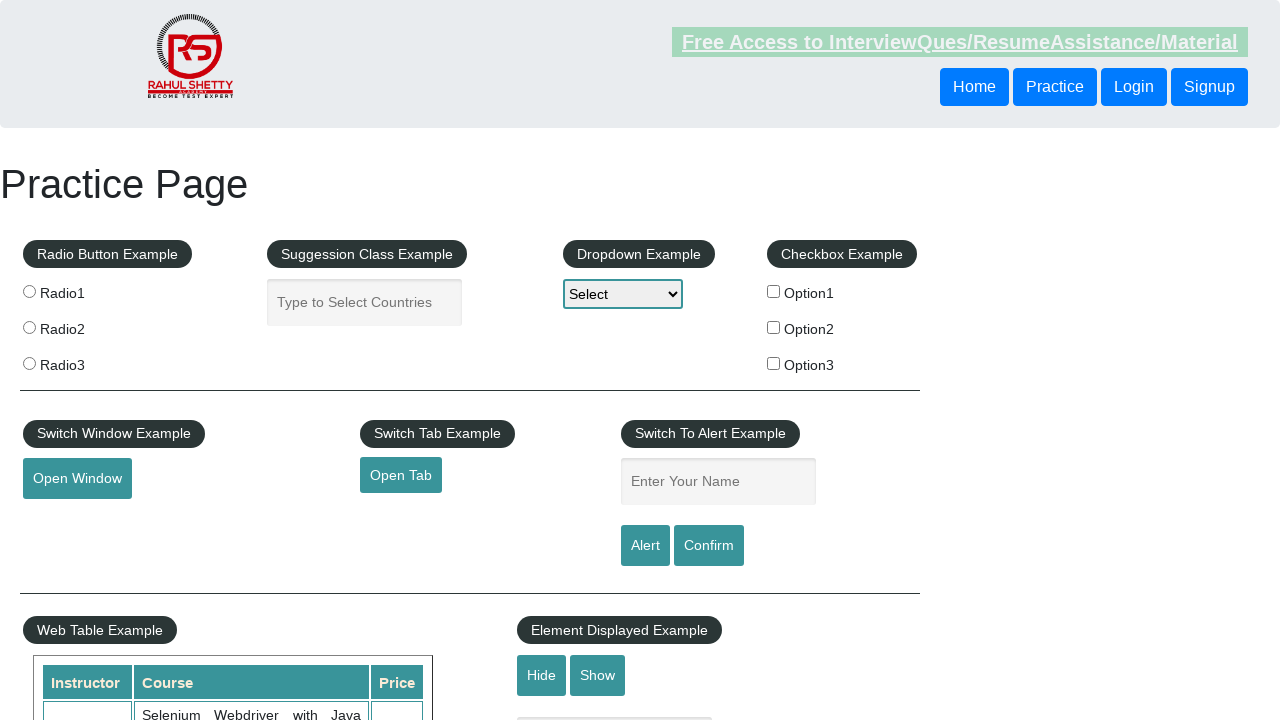

Waited for page to load - DOM content loaded
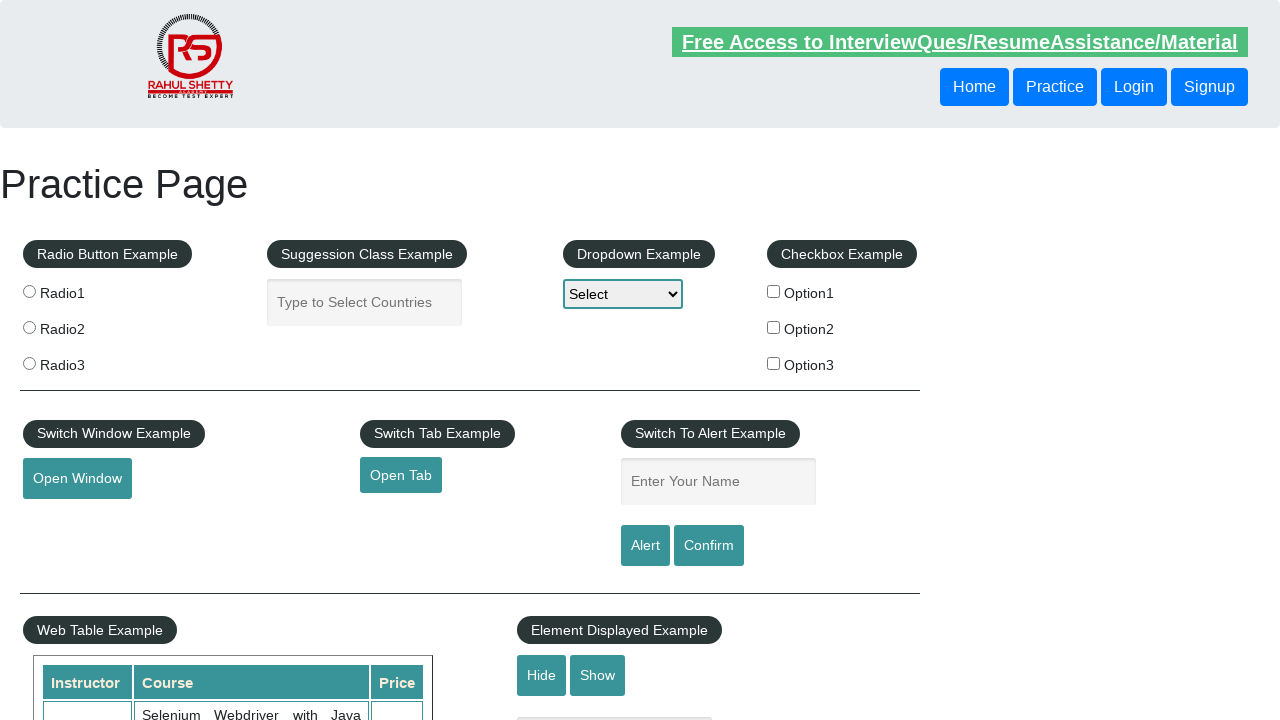

Refreshed the webpage
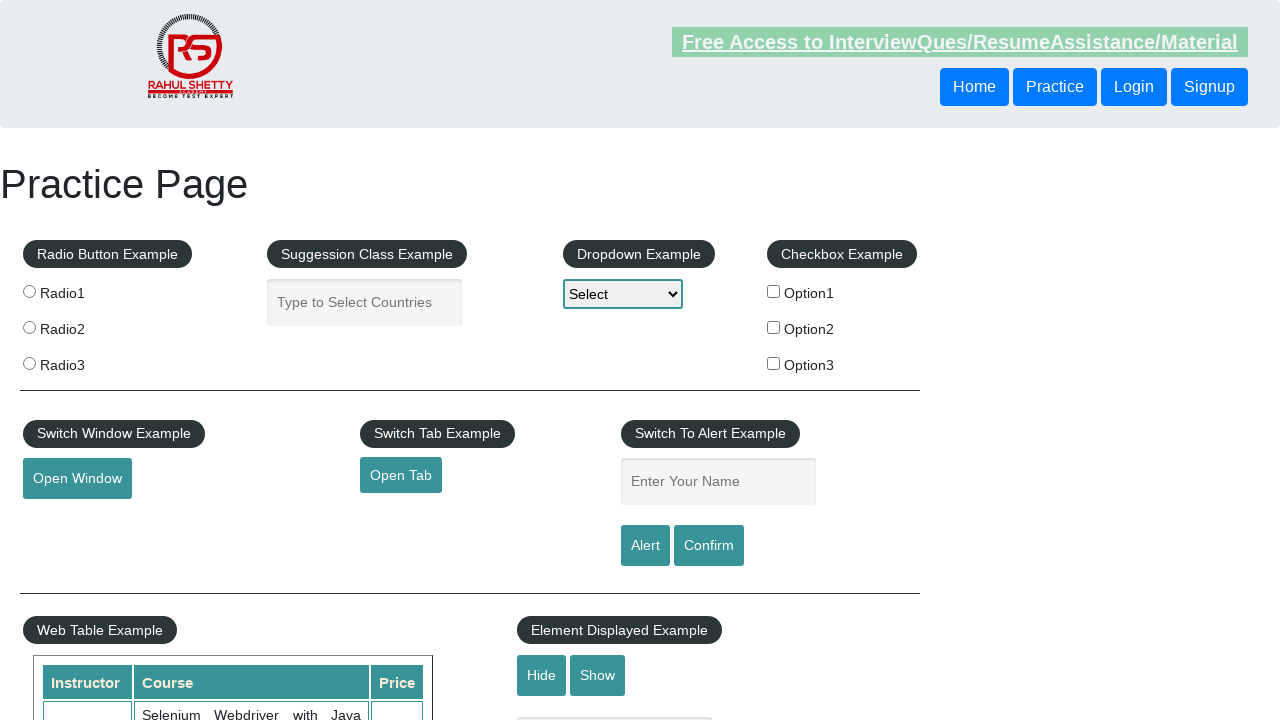

Waited for page to load after refresh - DOM content loaded
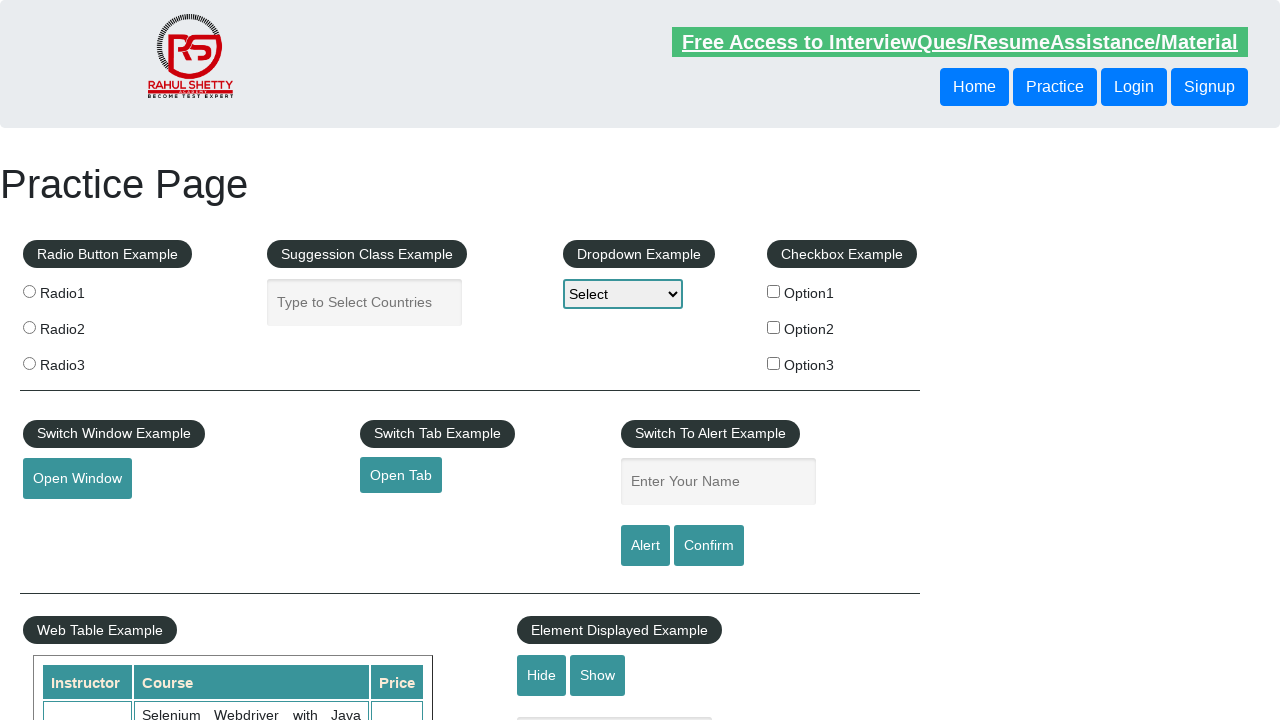

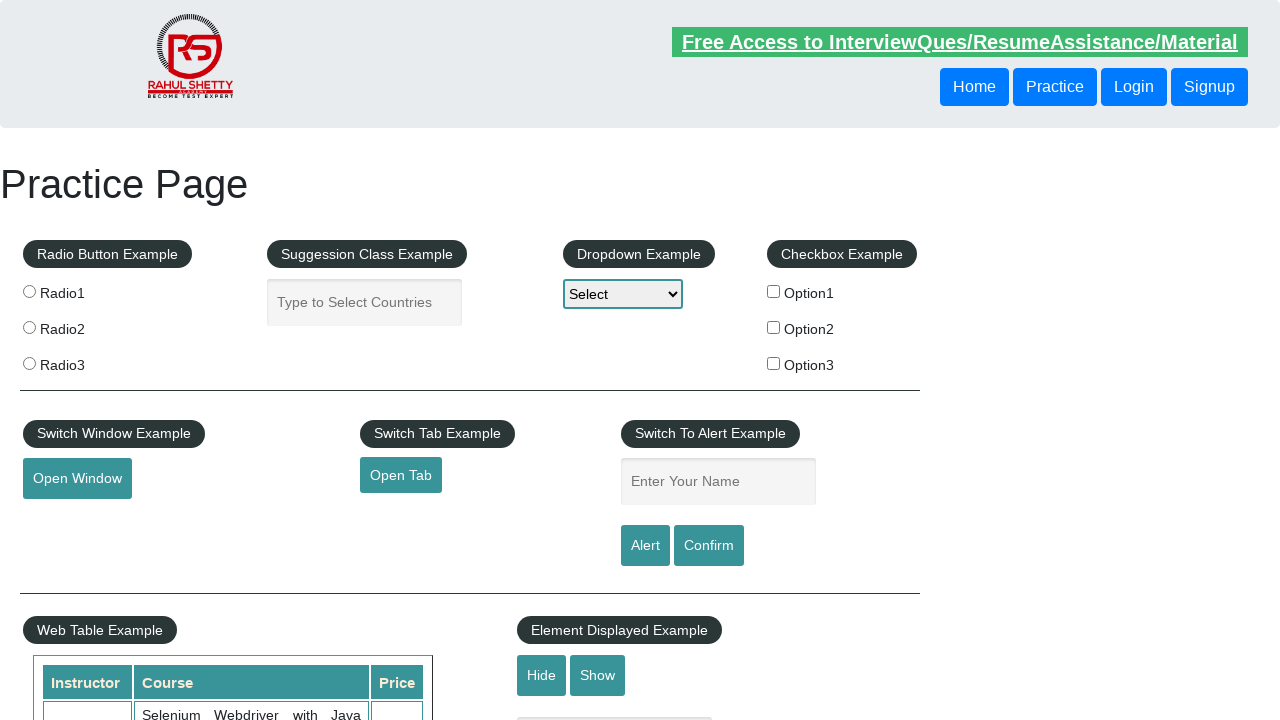